Navigates to the Automation Exercise home page, clicks on the Test Cases button, and verifies the browser navigates to the test cases page URL.

Starting URL: https://automationexercise.com

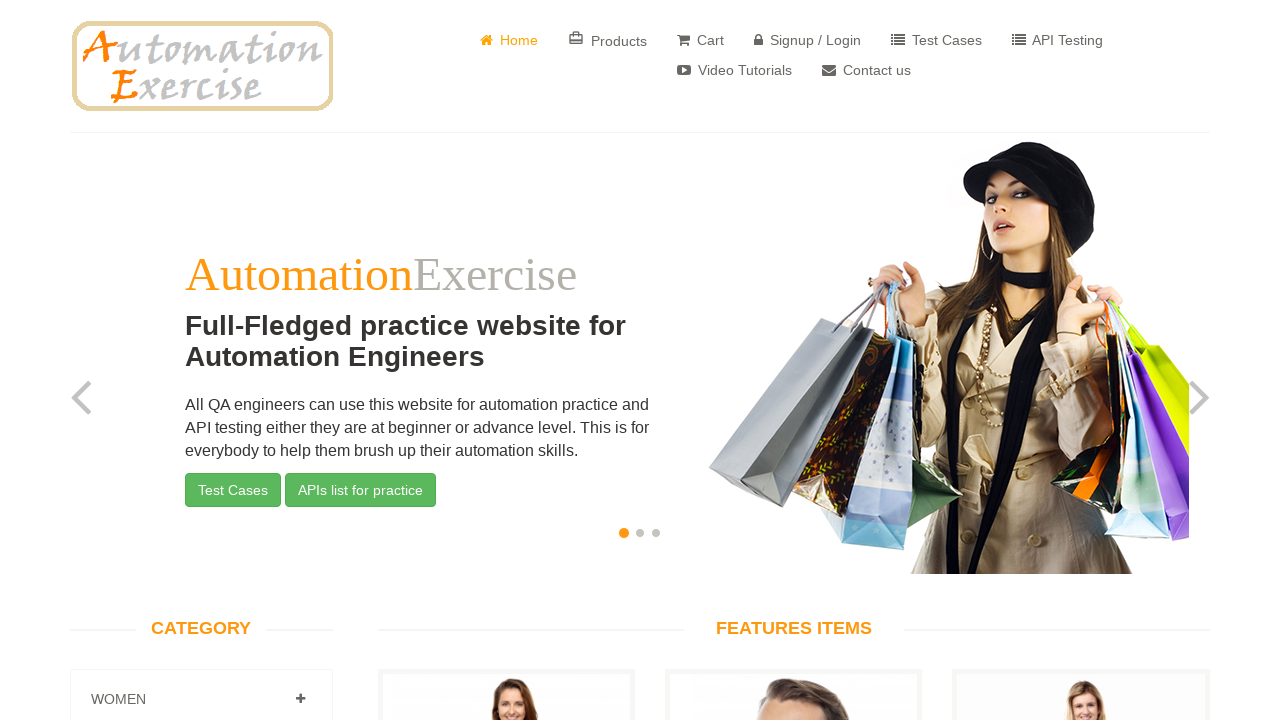

Set up route handler to block Google ads requests
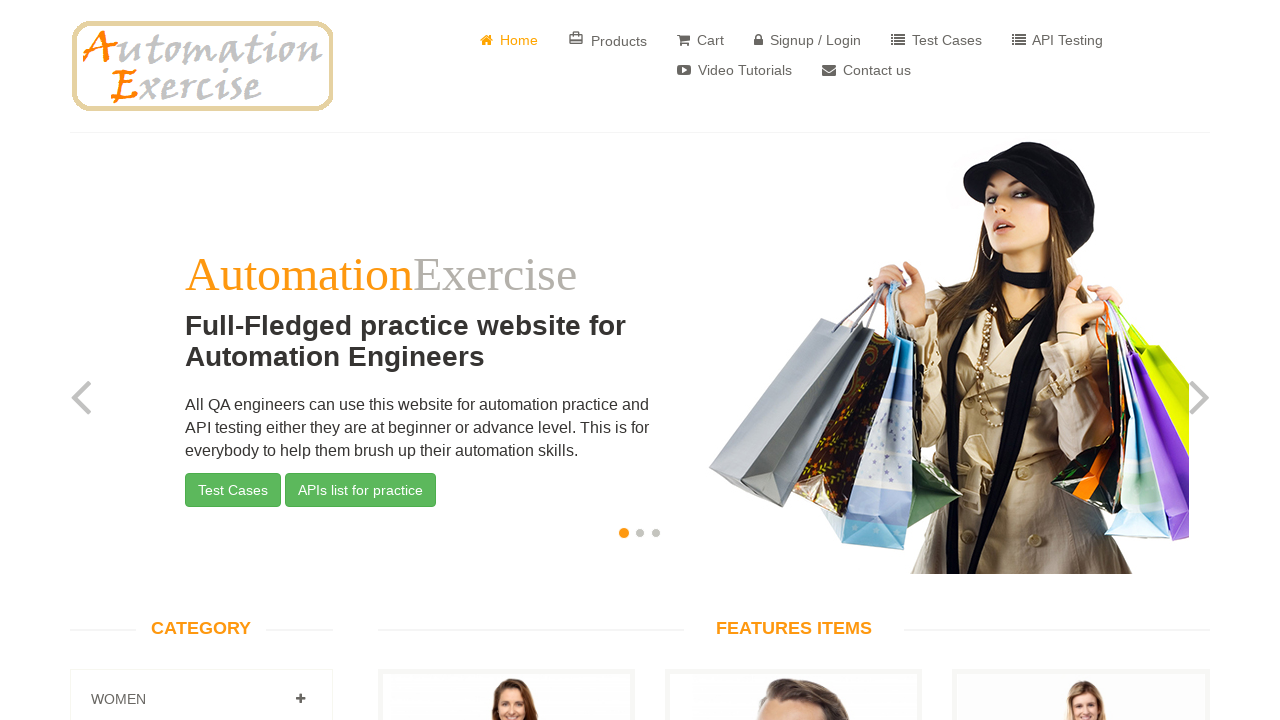

Clicked on Test Cases button in navigation at (936, 40) on a[href='/test_cases']
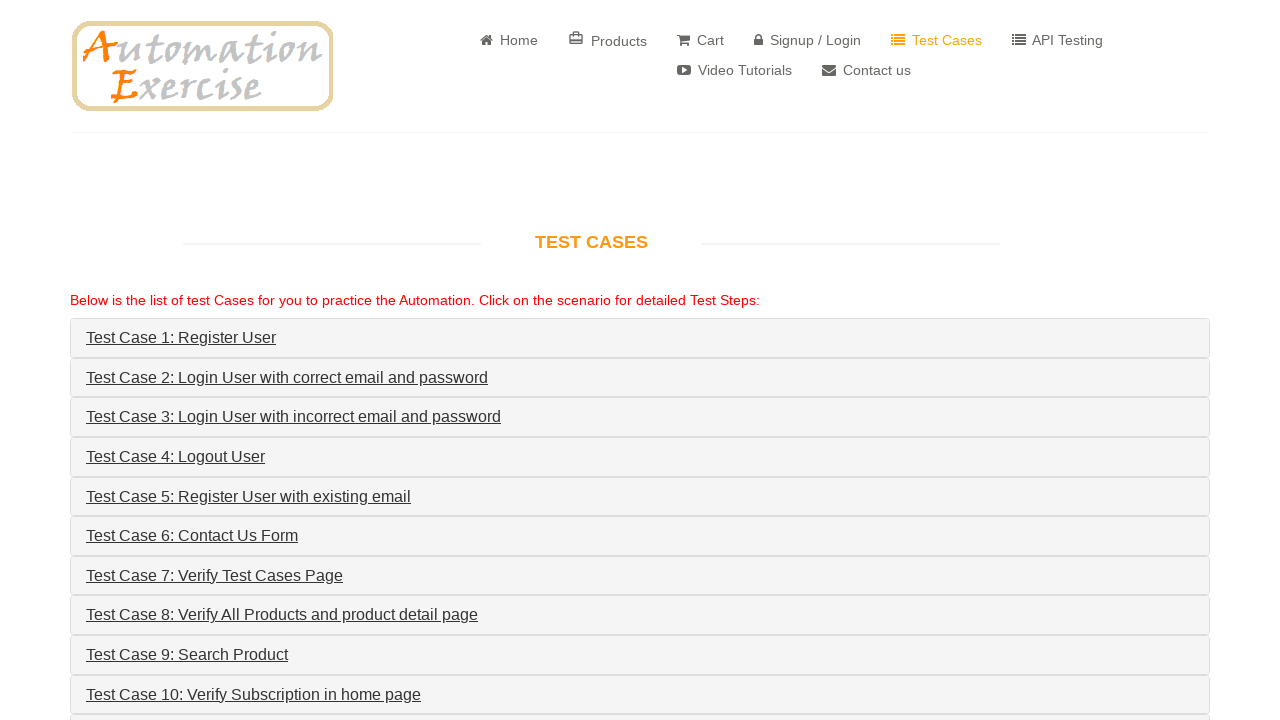

Verified browser navigated to test cases page URL
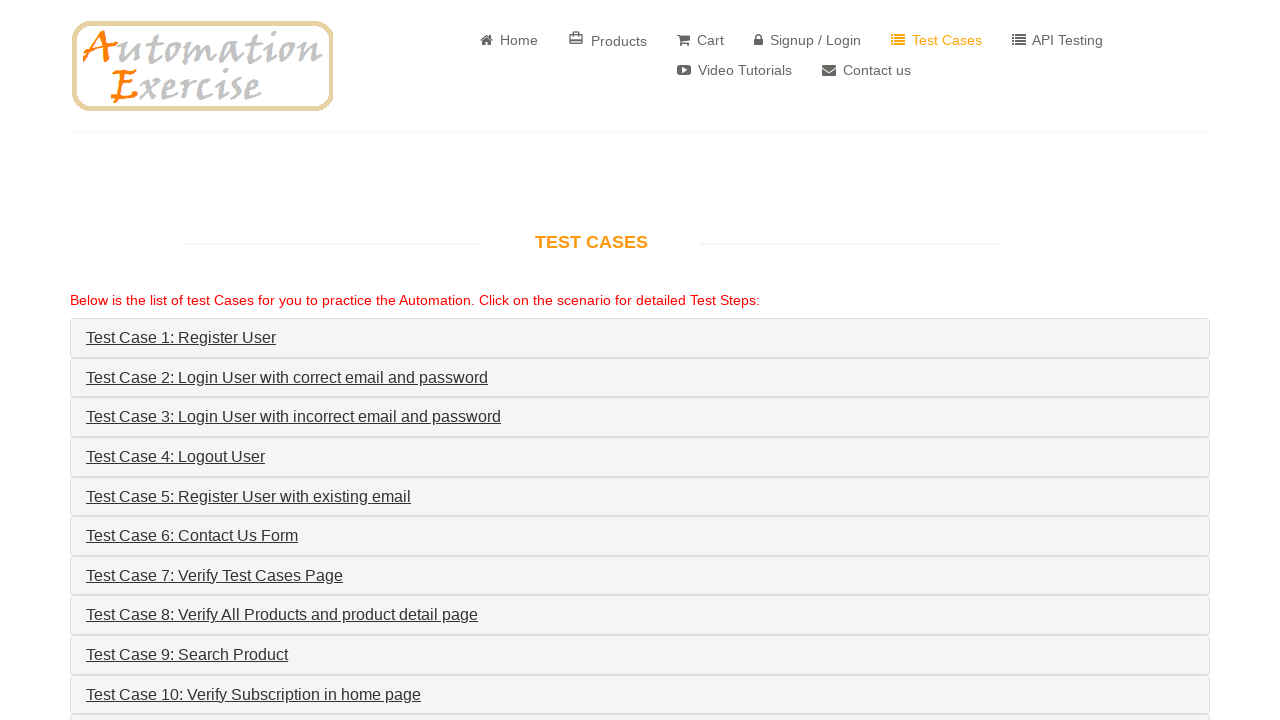

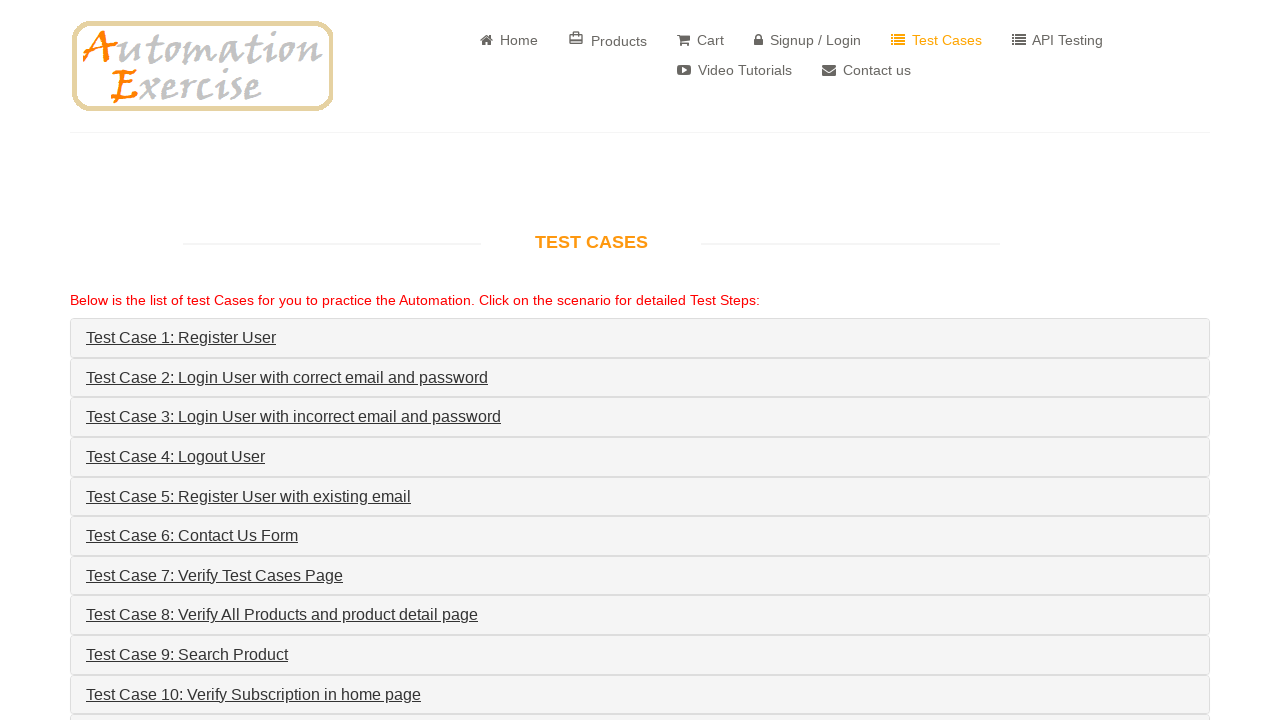